Creates a formatted paste on Pastebin with Bash syntax highlighting, sets expiration to 10 minutes, and submits the form

Starting URL: https://pastebin.com

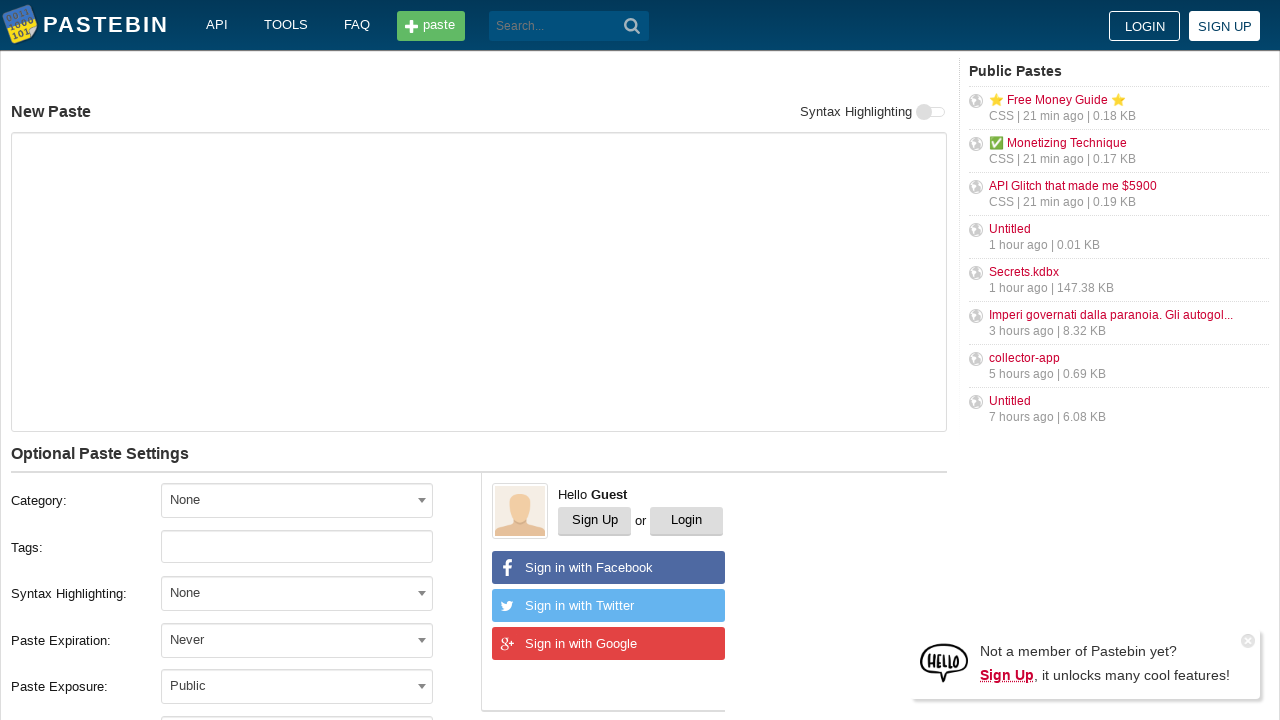

Filled paste content with Bash code on #postform-text
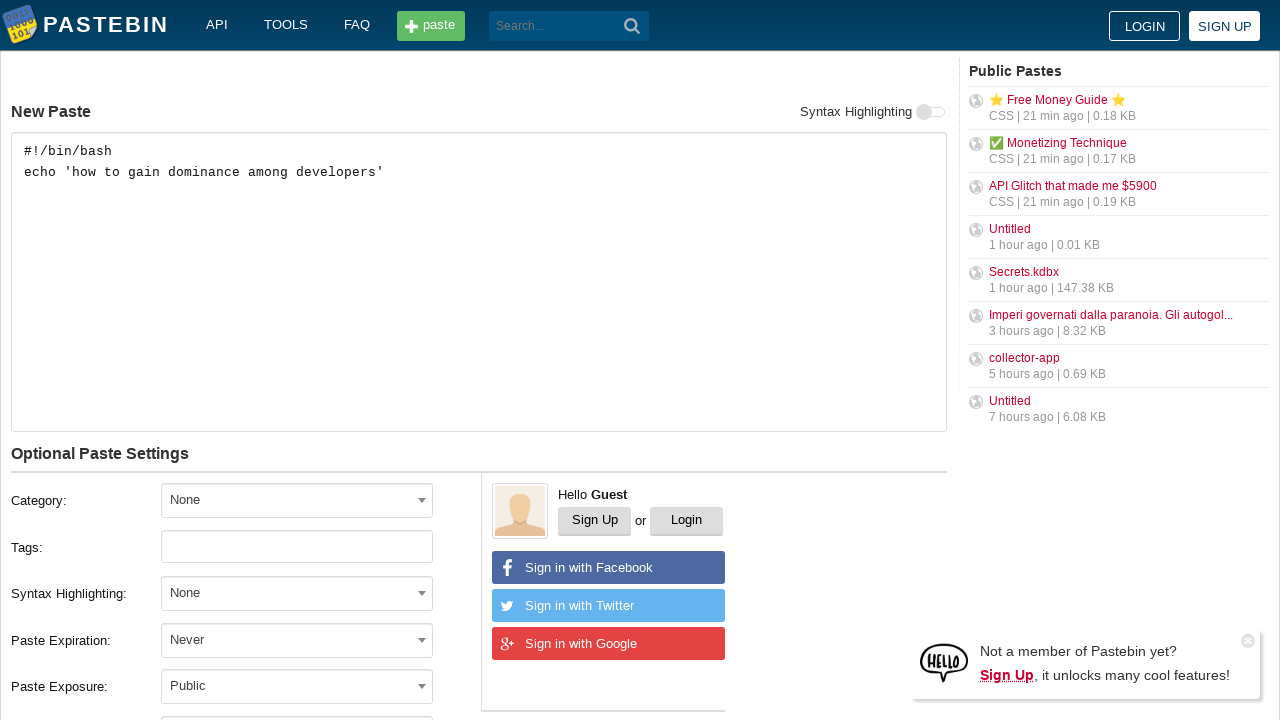

Clicked syntax highlighting dropdown at (297, 593) on #select2-postform-format-container
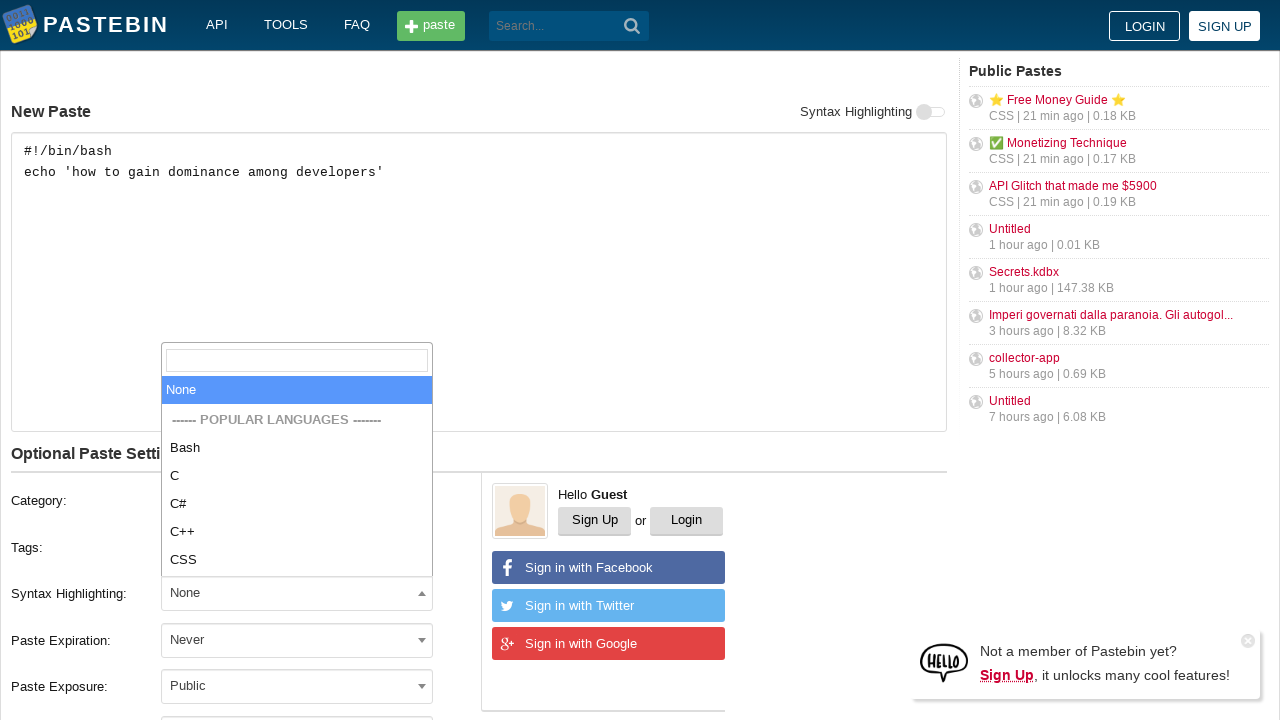

Selected Bash syntax highlighting format at (297, 448) on xpath=//li[text()='Bash']
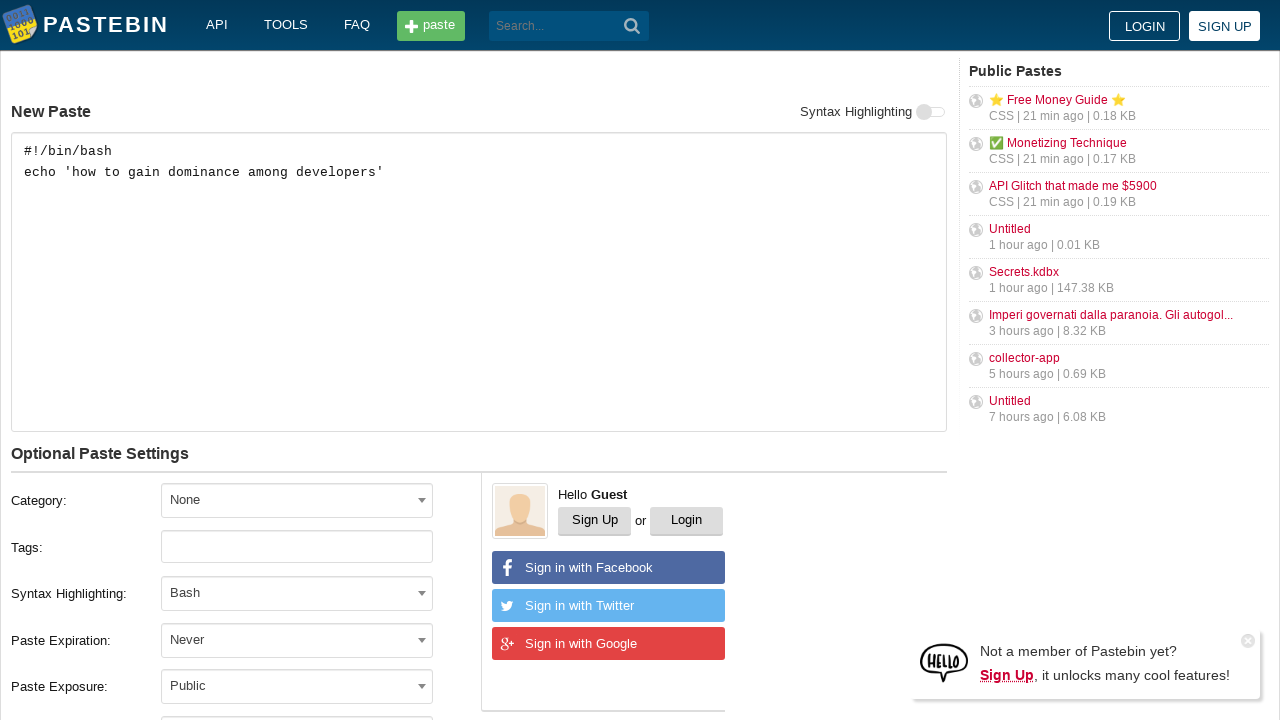

Clicked expiration dropdown at (297, 640) on #select2-postform-expiration-container
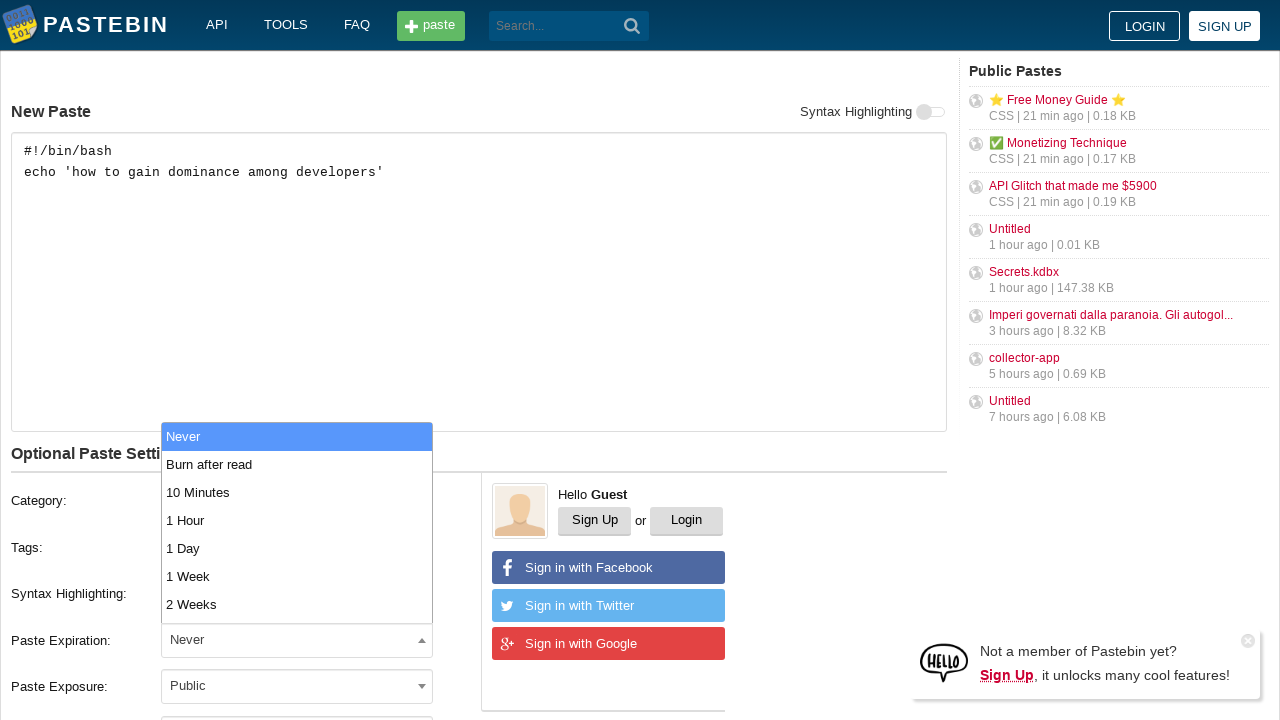

Selected 10 Minutes expiration time at (297, 492) on xpath=//li[text()='10 Minutes']
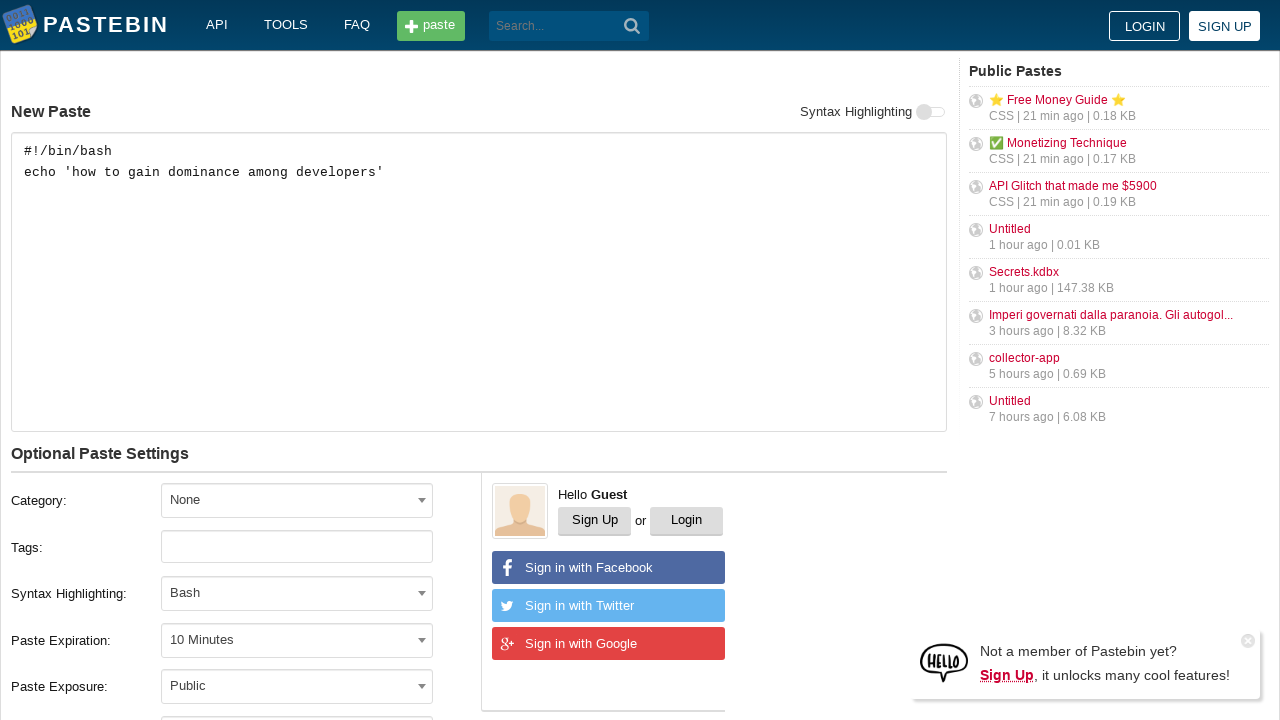

Filled paste title with 'how to gain dominance among developers' on #postform-name
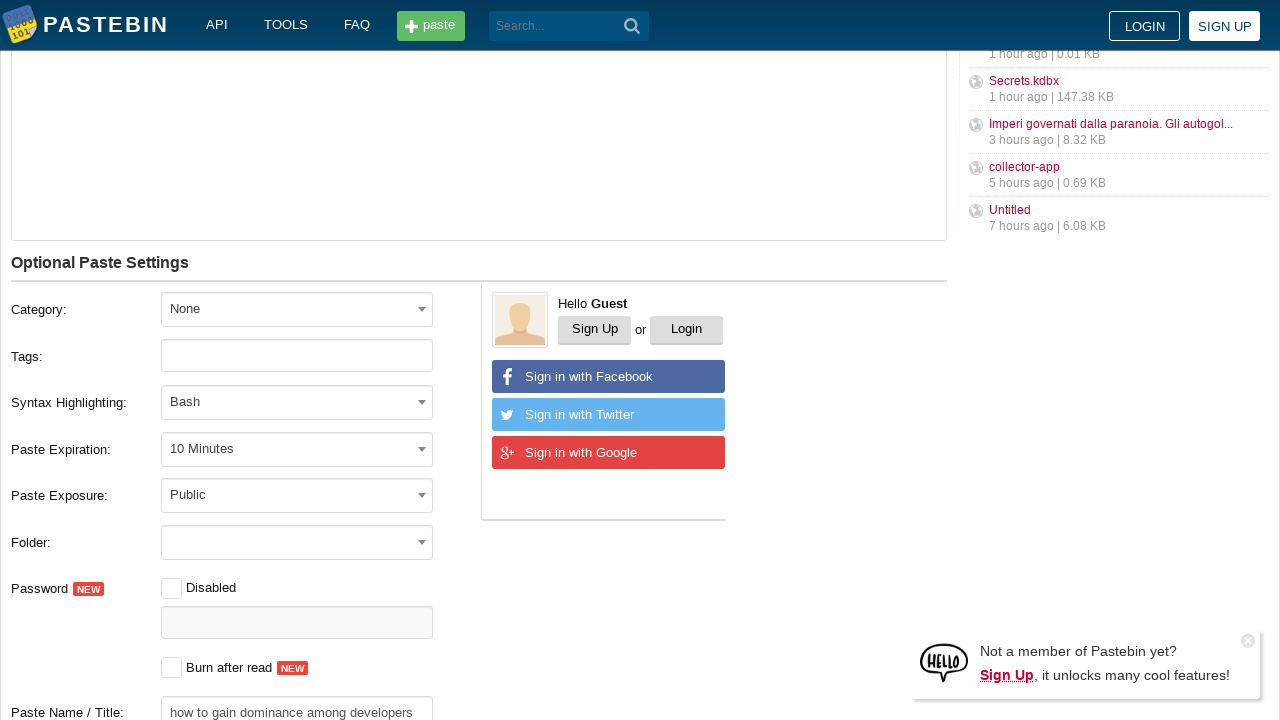

Submitted the paste form at (240, 400) on .btn.-big
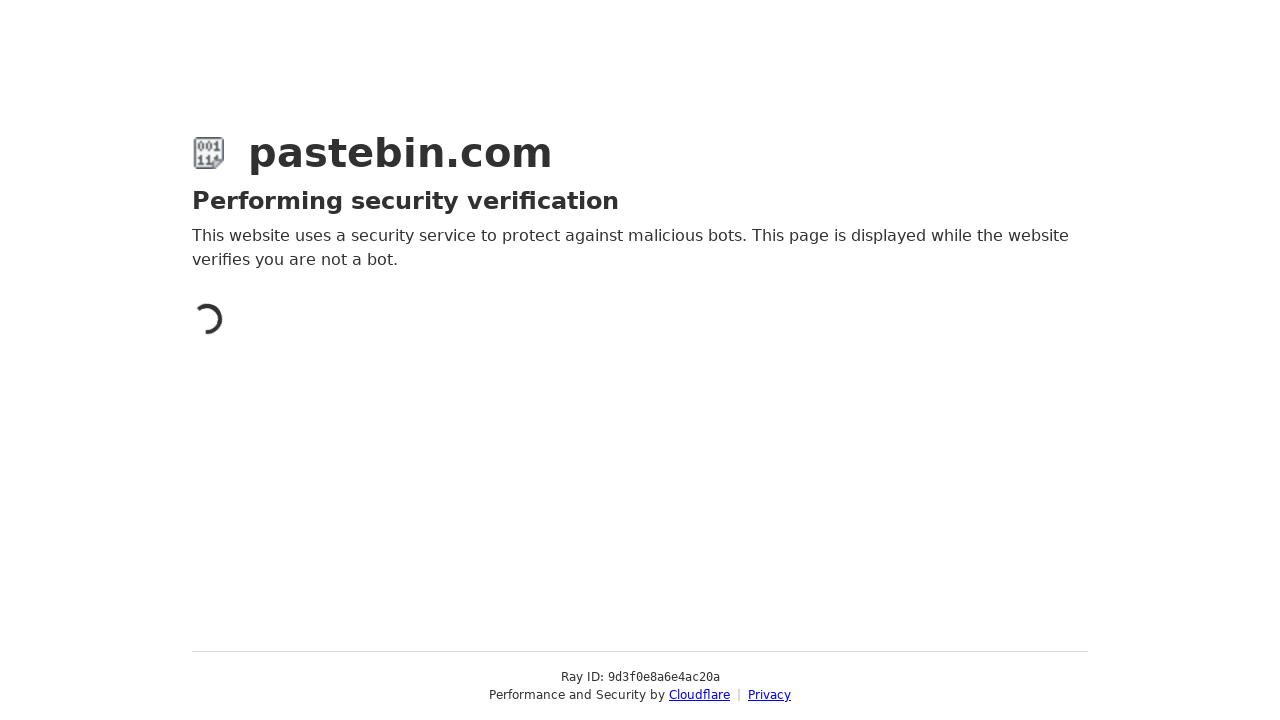

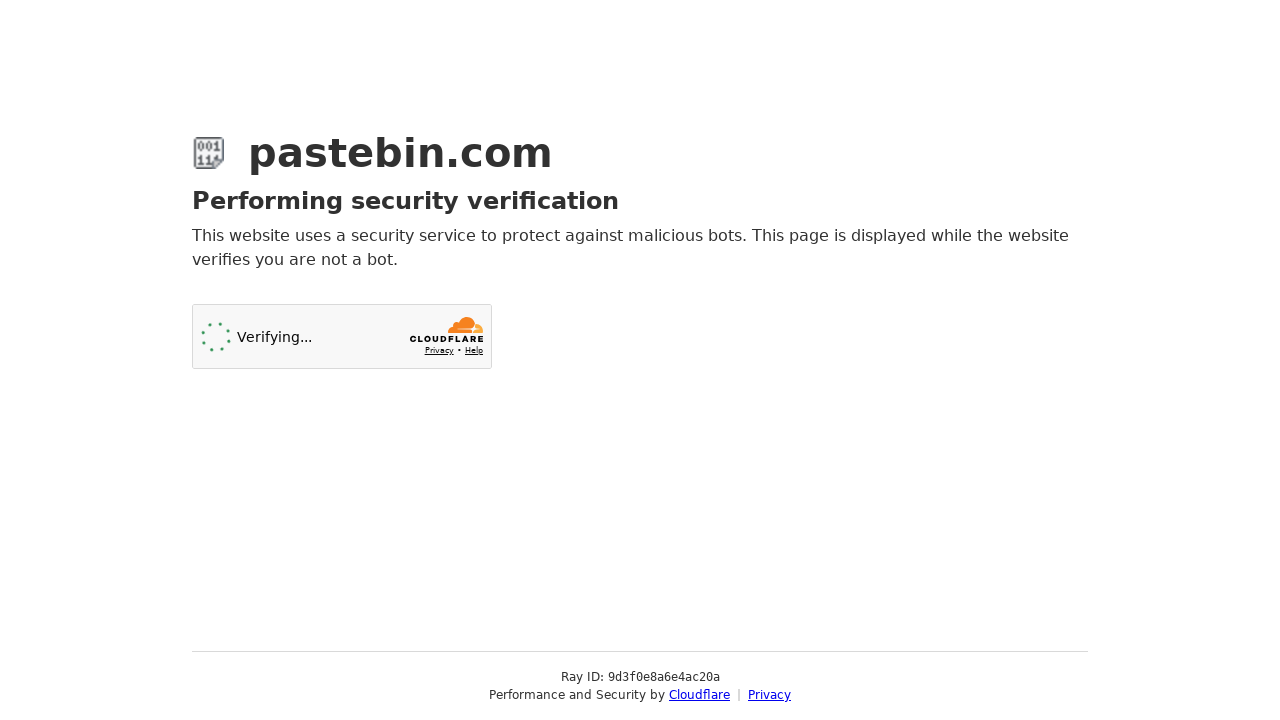